Tests that the Python.org website loads correctly by verifying the page title

Starting URL: https://www.python.org

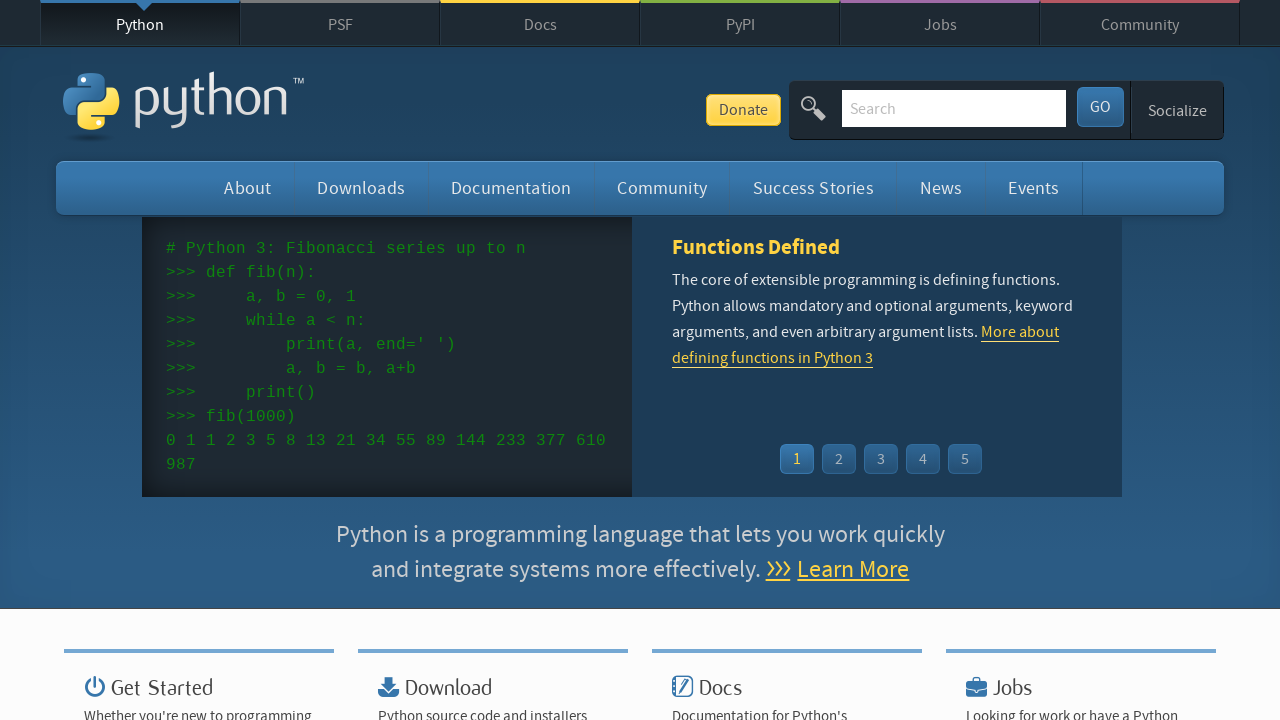

Navigated to https://www.python.org
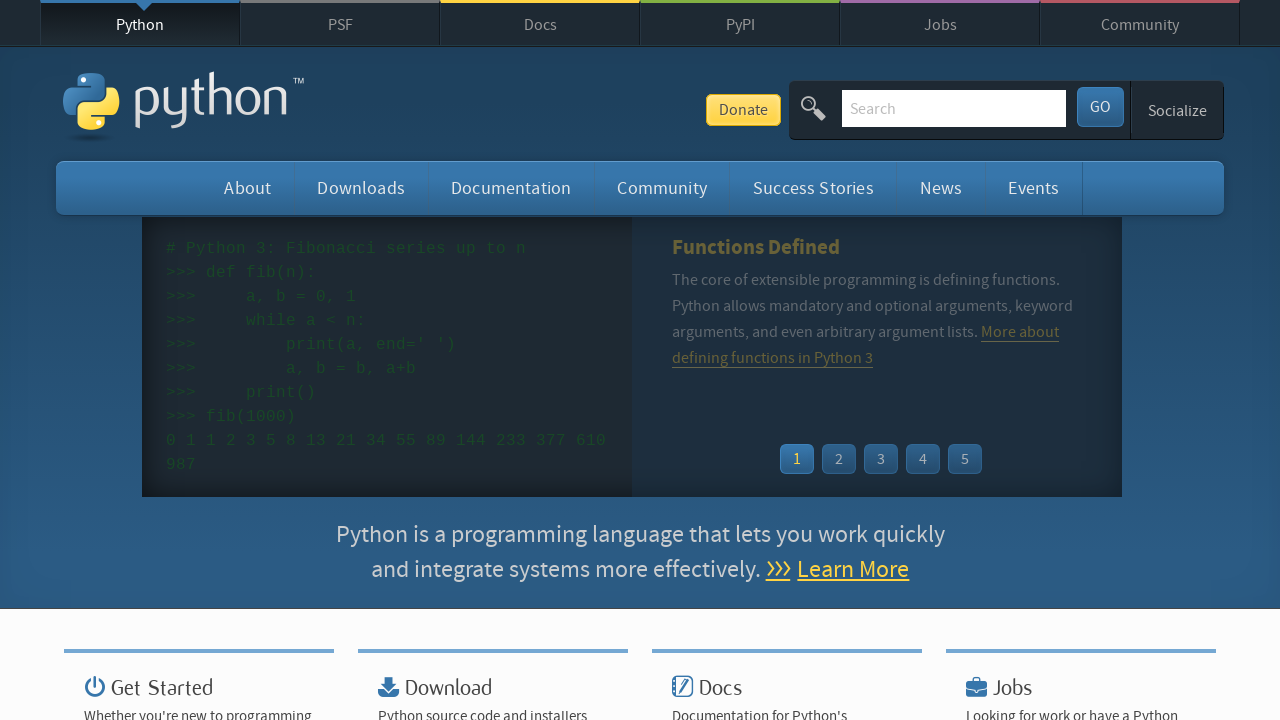

Verified page title is 'Welcome to Python.org'
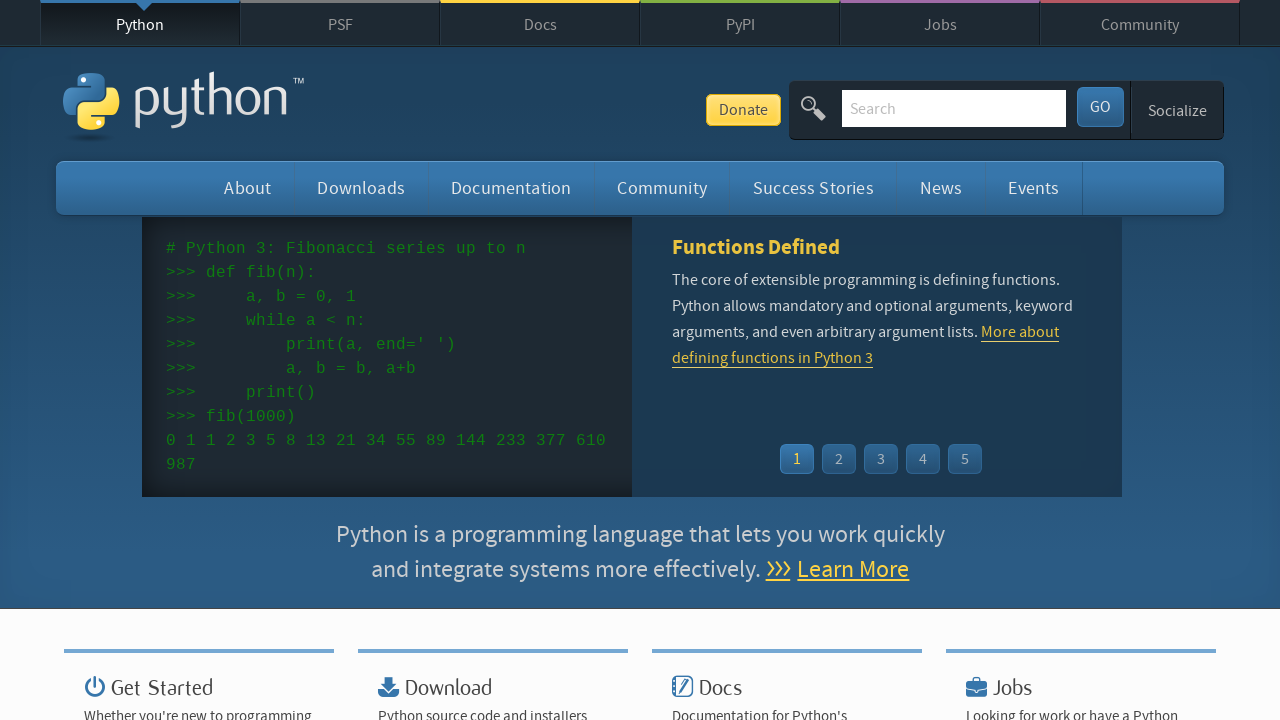

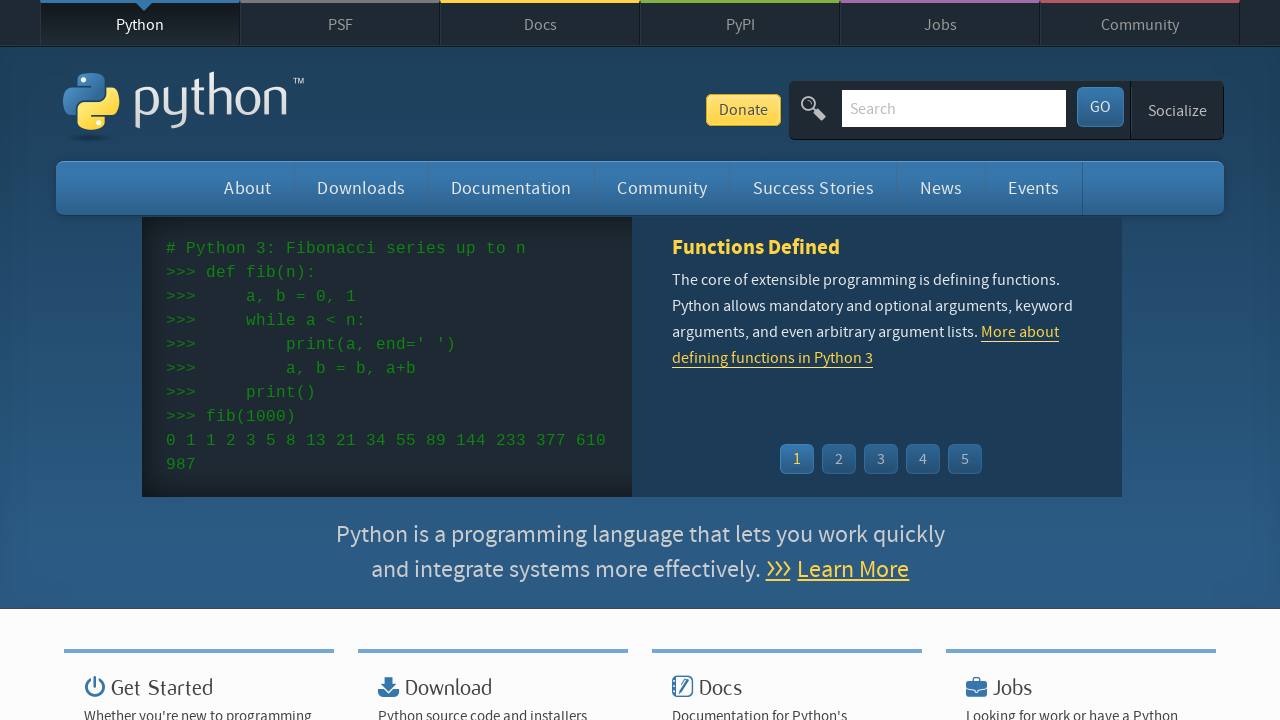